Tests the "forgot password" link navigation by clicking on it and verifying redirection to the password reset page

Starting URL: https://opensource-demo.orangehrmlive.com/web/index.php/auth/login

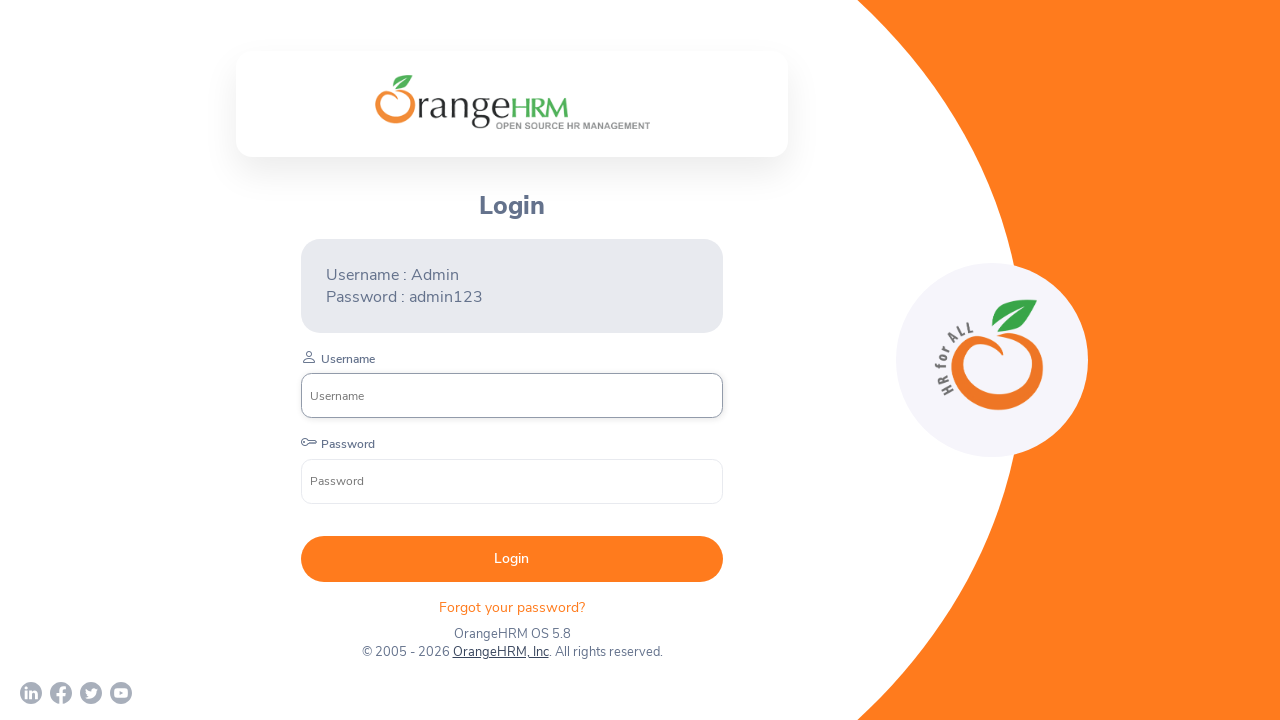

Clicked on 'Forgot your password?' link at (512, 607) on xpath=//p[@class='oxd-text oxd-text--p orangehrm-login-forgot-header']
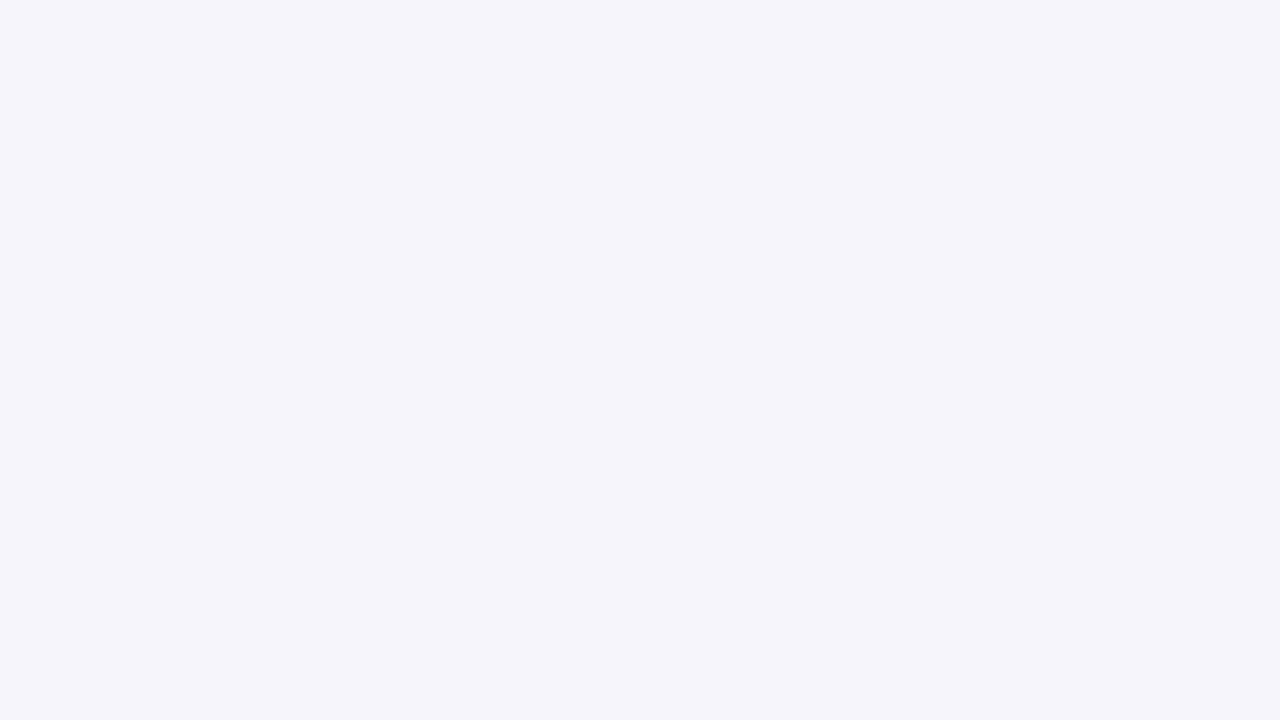

Verified redirection to password reset page
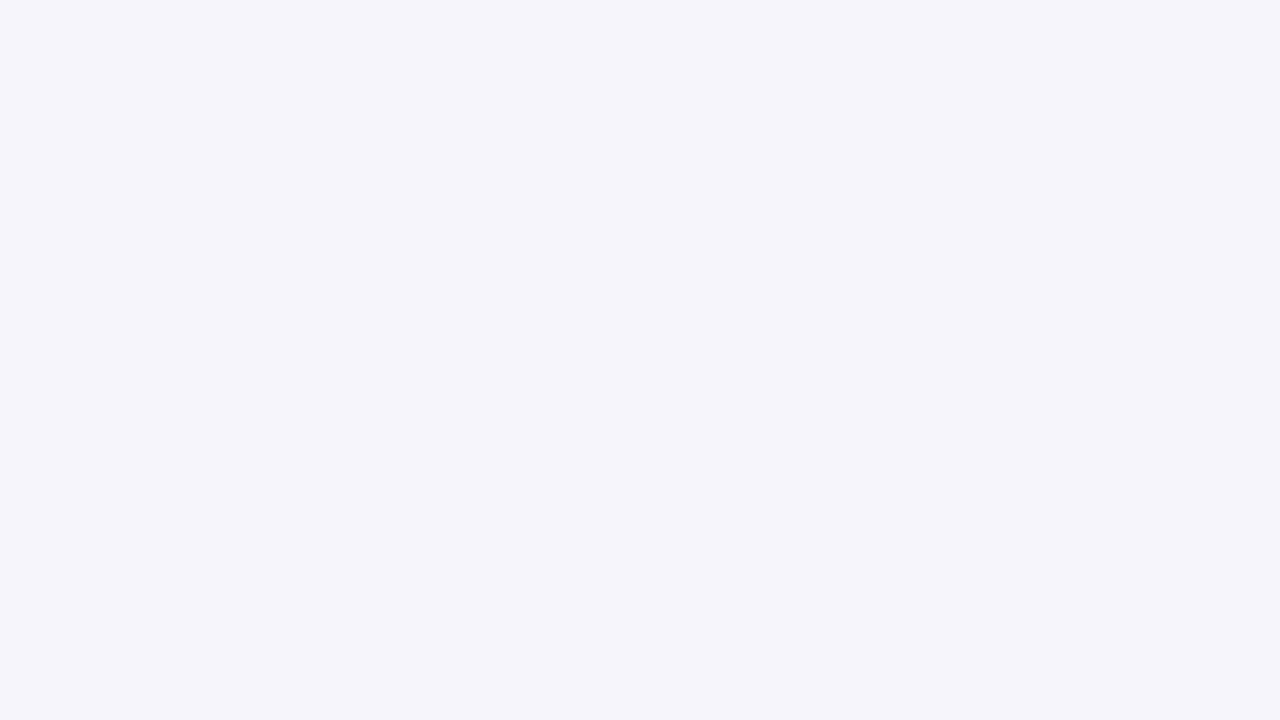

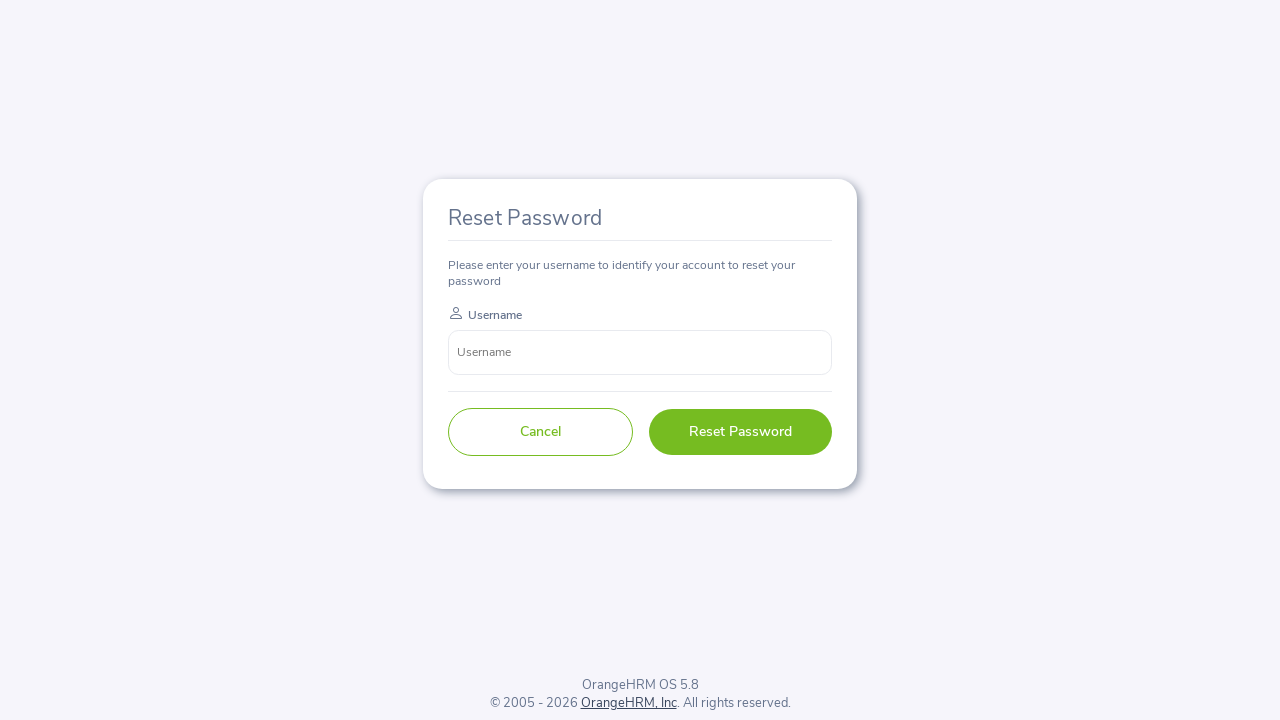